Tests the Desmos scientific calculator by performing a simple addition operation (3 + 1) using the calculator buttons

Starting URL: https://www.desmos.com/scientific?lang=ru

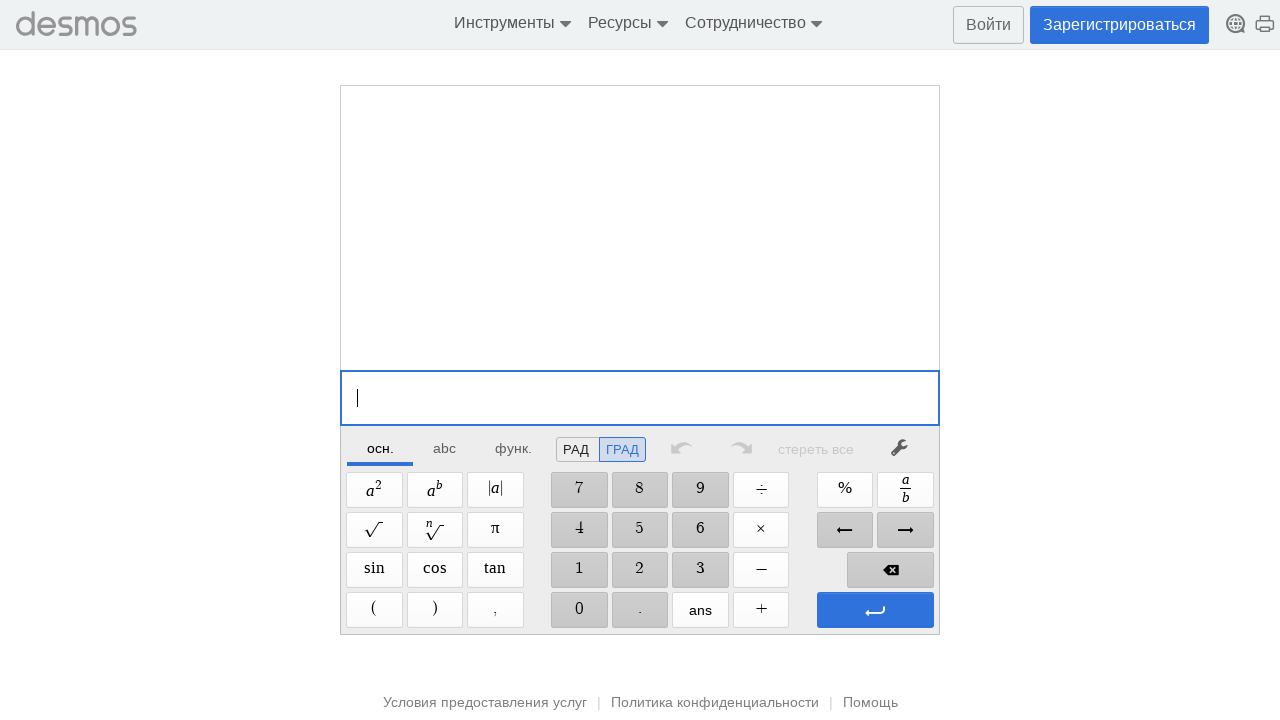

Clicked the number 3 button on the calculator at (700, 570) on span[dcg-command='3']
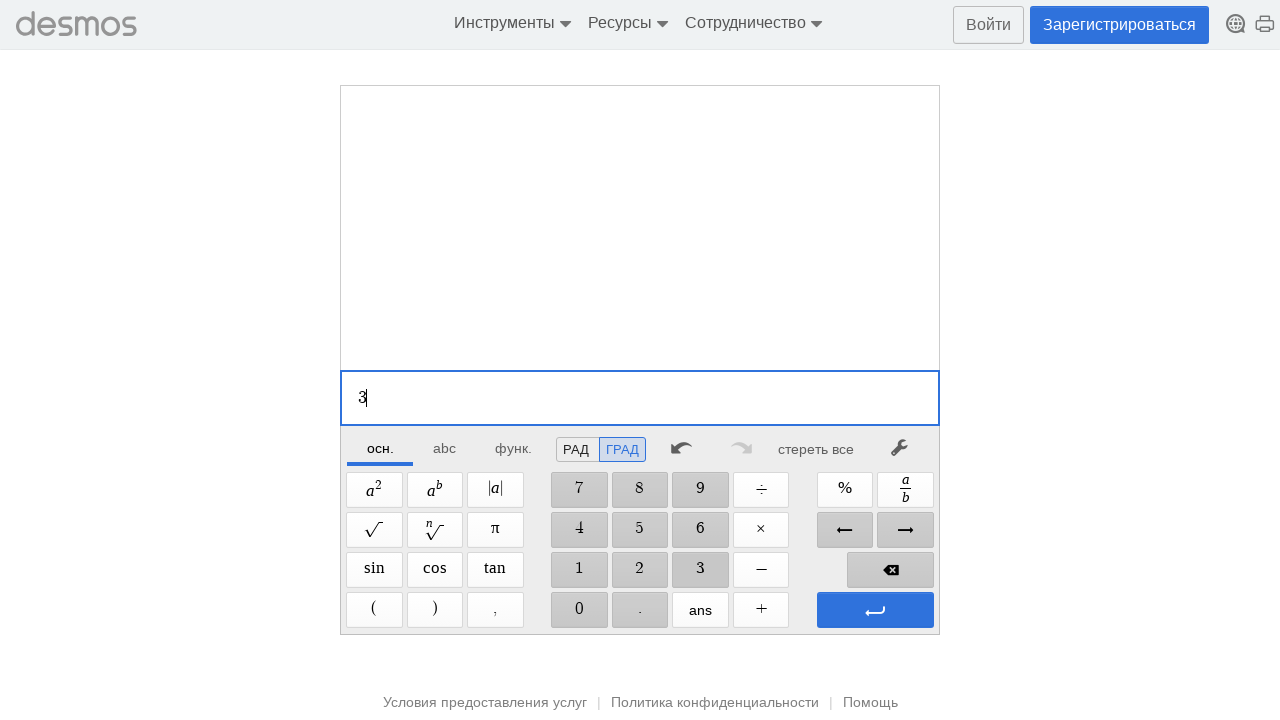

Clicked the addition operator button at (761, 610) on span[dcg-command='+']
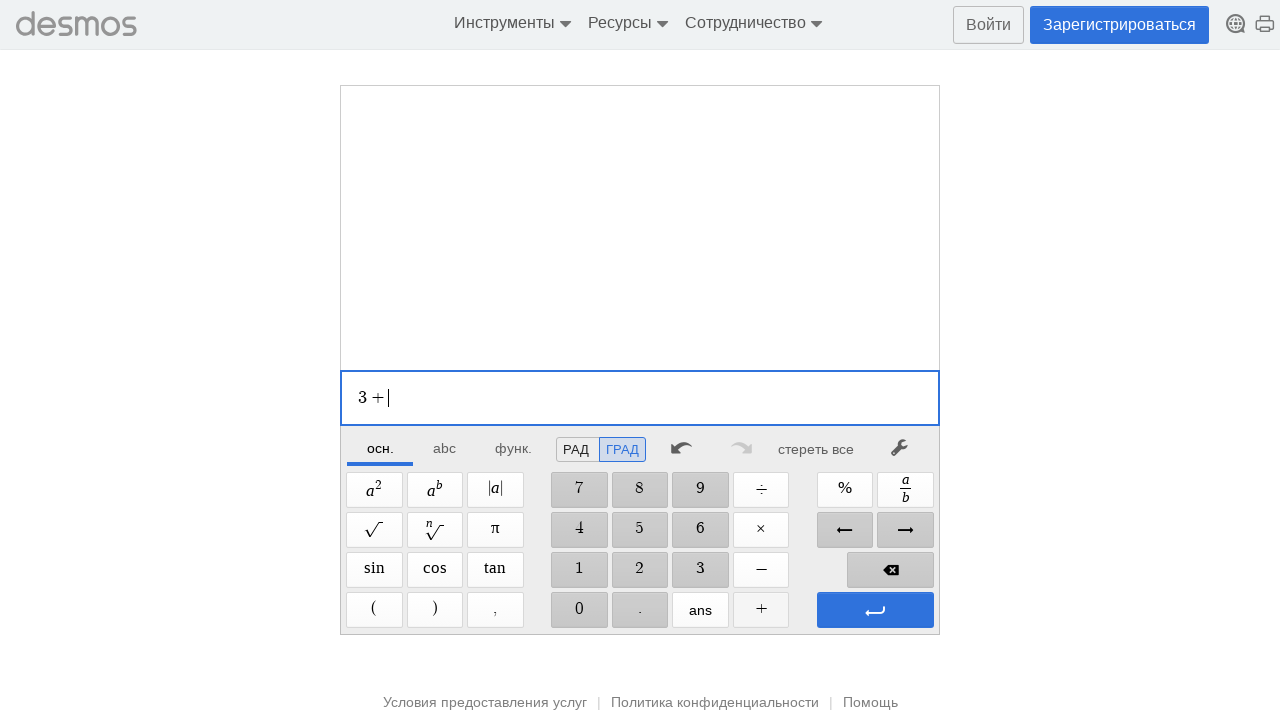

Clicked the number 1 button on the calculator at (579, 570) on span[dcg-command='1']
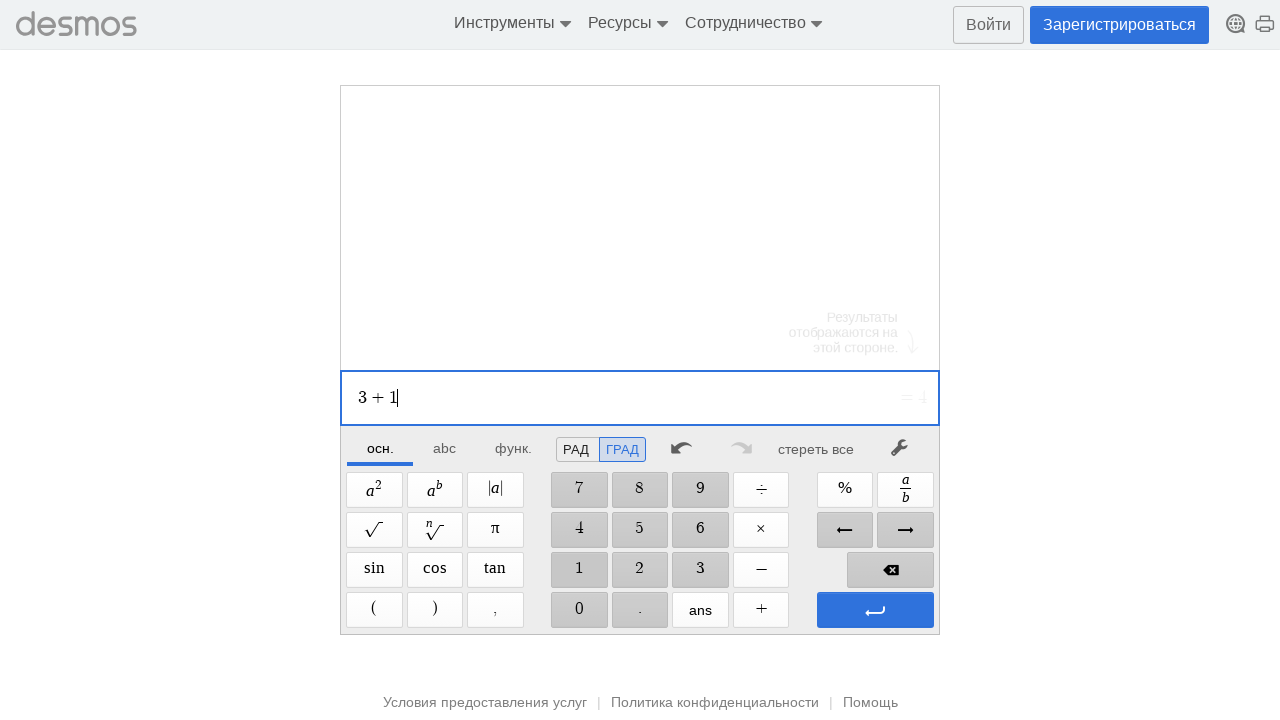

Waited for calculation to complete
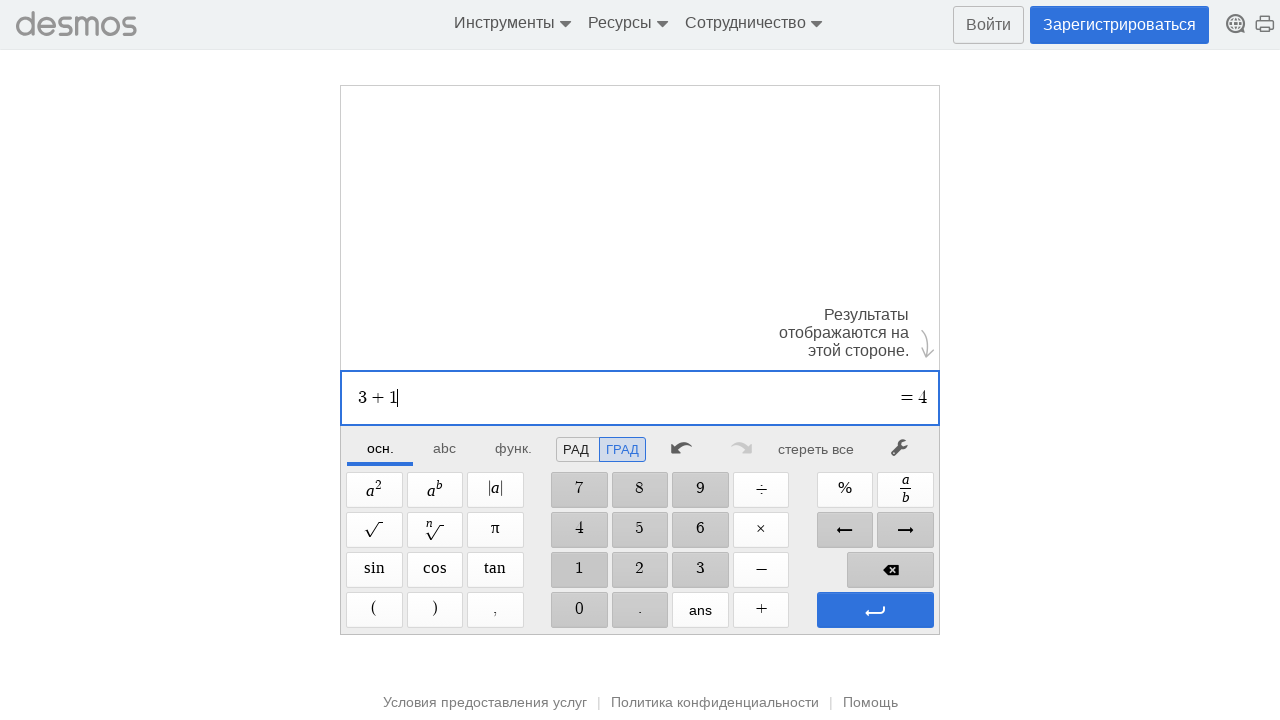

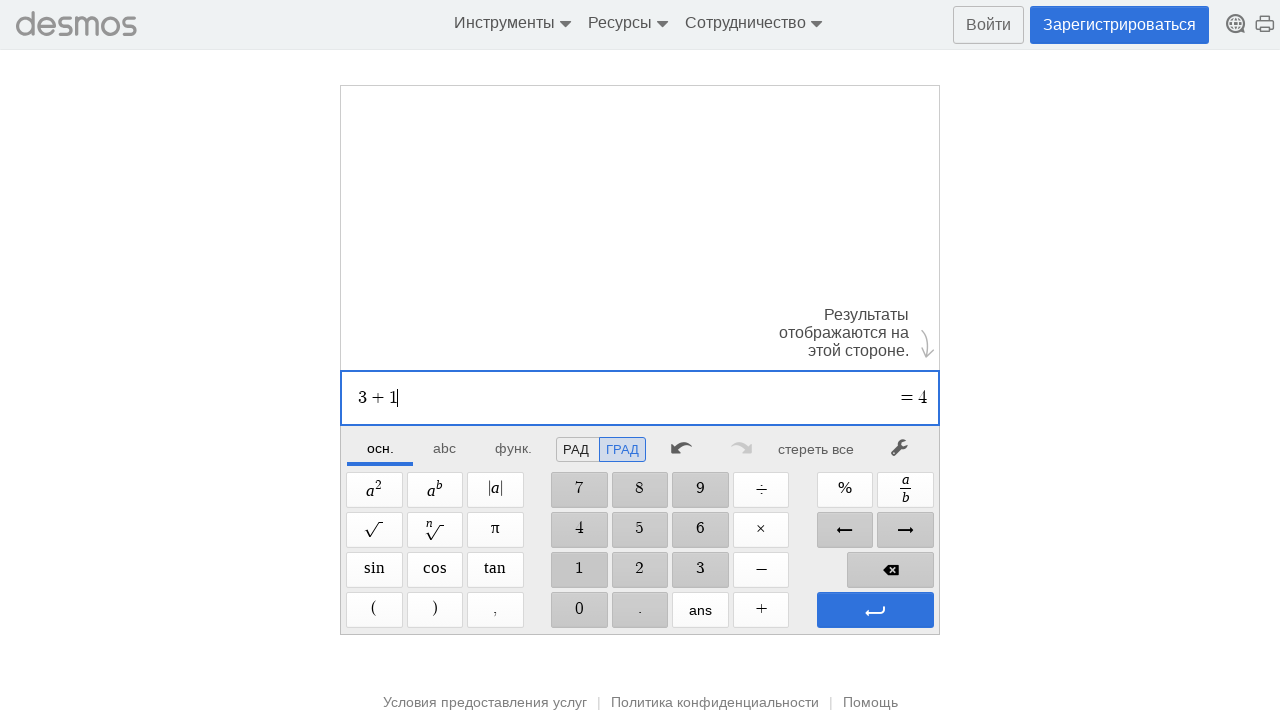